Opens the Visit Victoria Play Melbourne website and maximizes the browser window to verify the page loads correctly.

Starting URL: https://www.visitvictoria.com/playmelbourne/

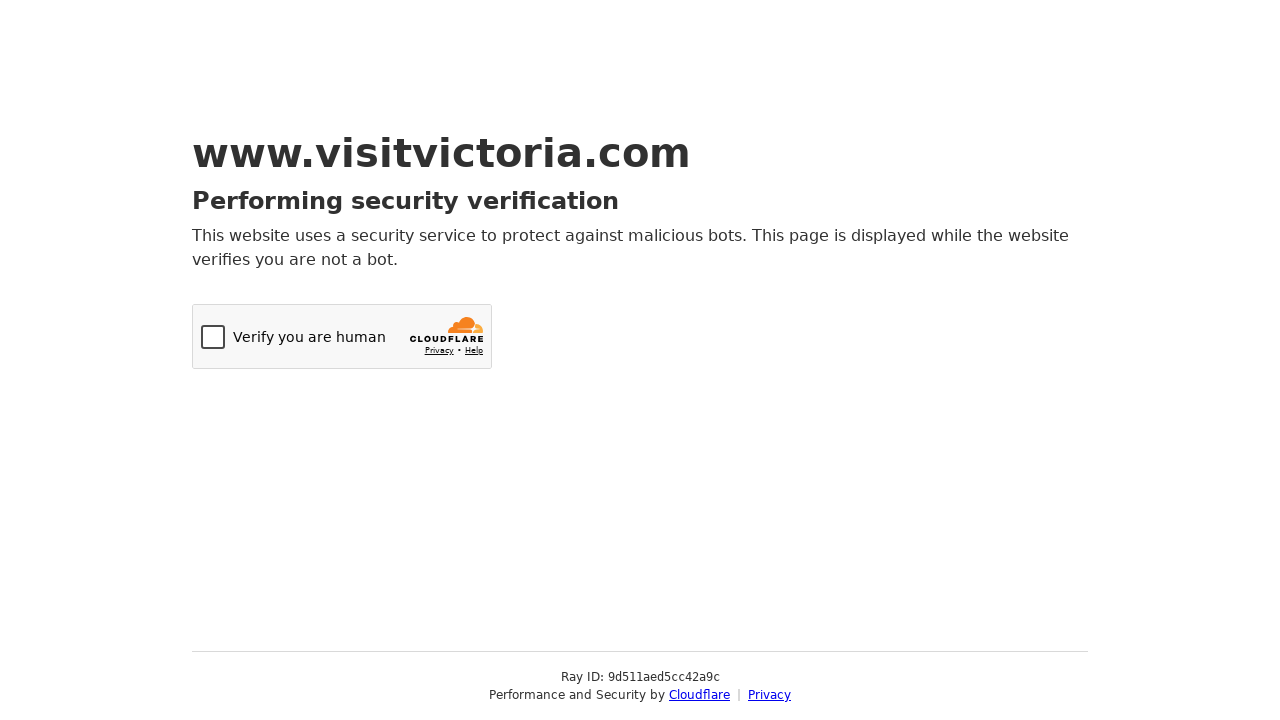

Set viewport size to 1920x1080 to maximize browser window
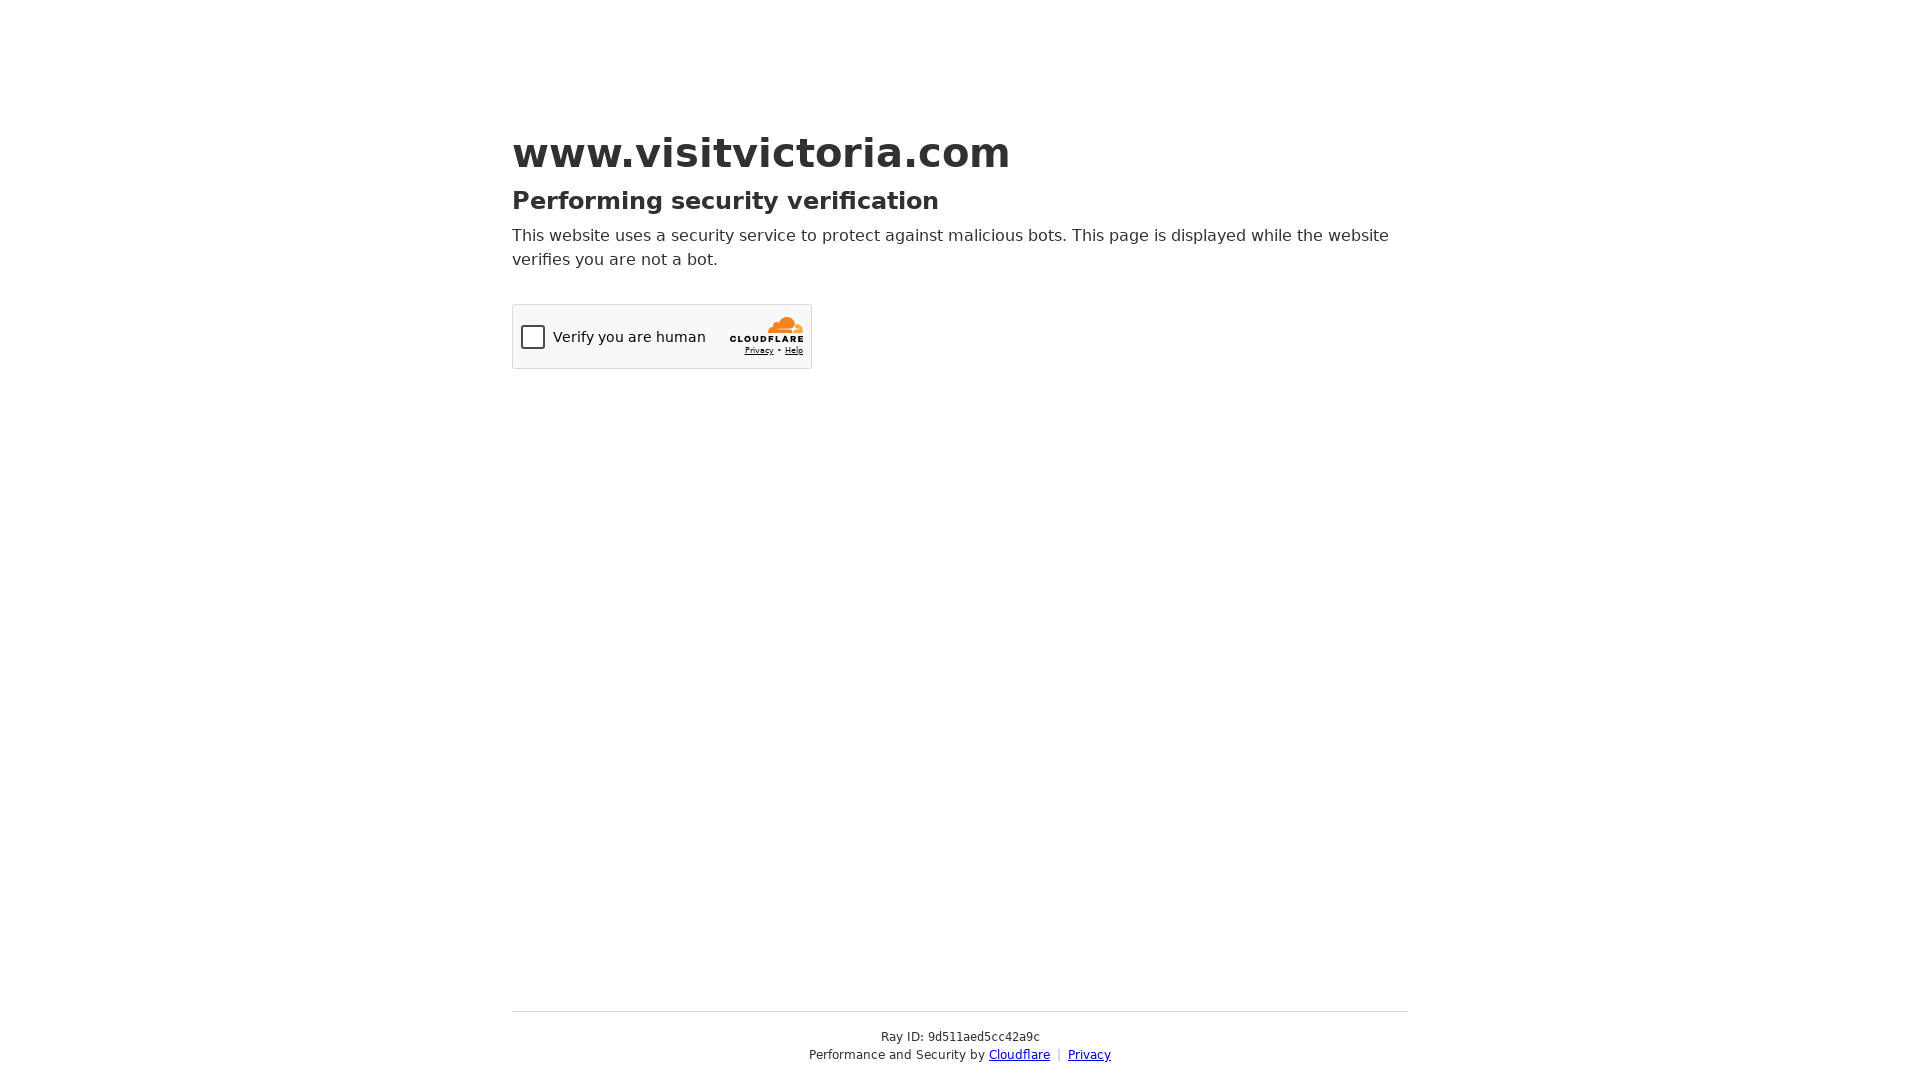

Waited for page to fully load (domcontentloaded)
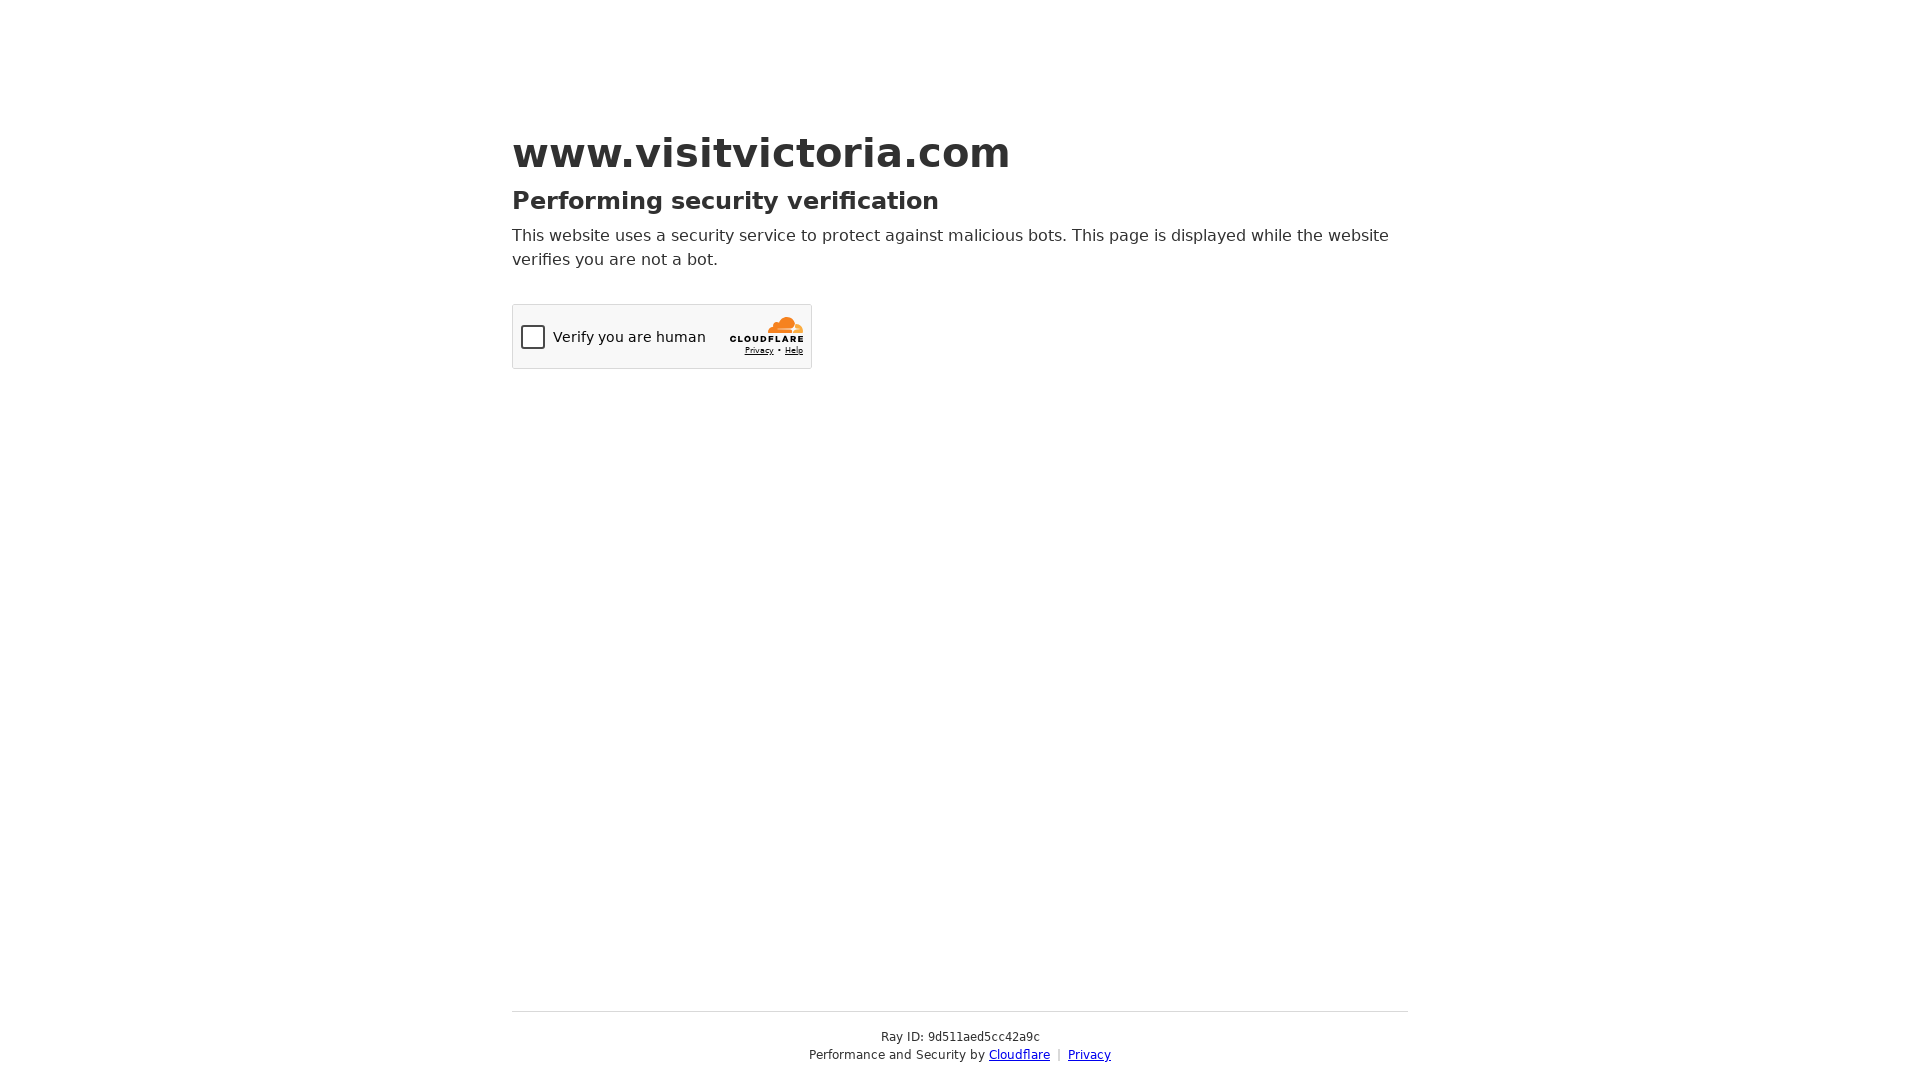

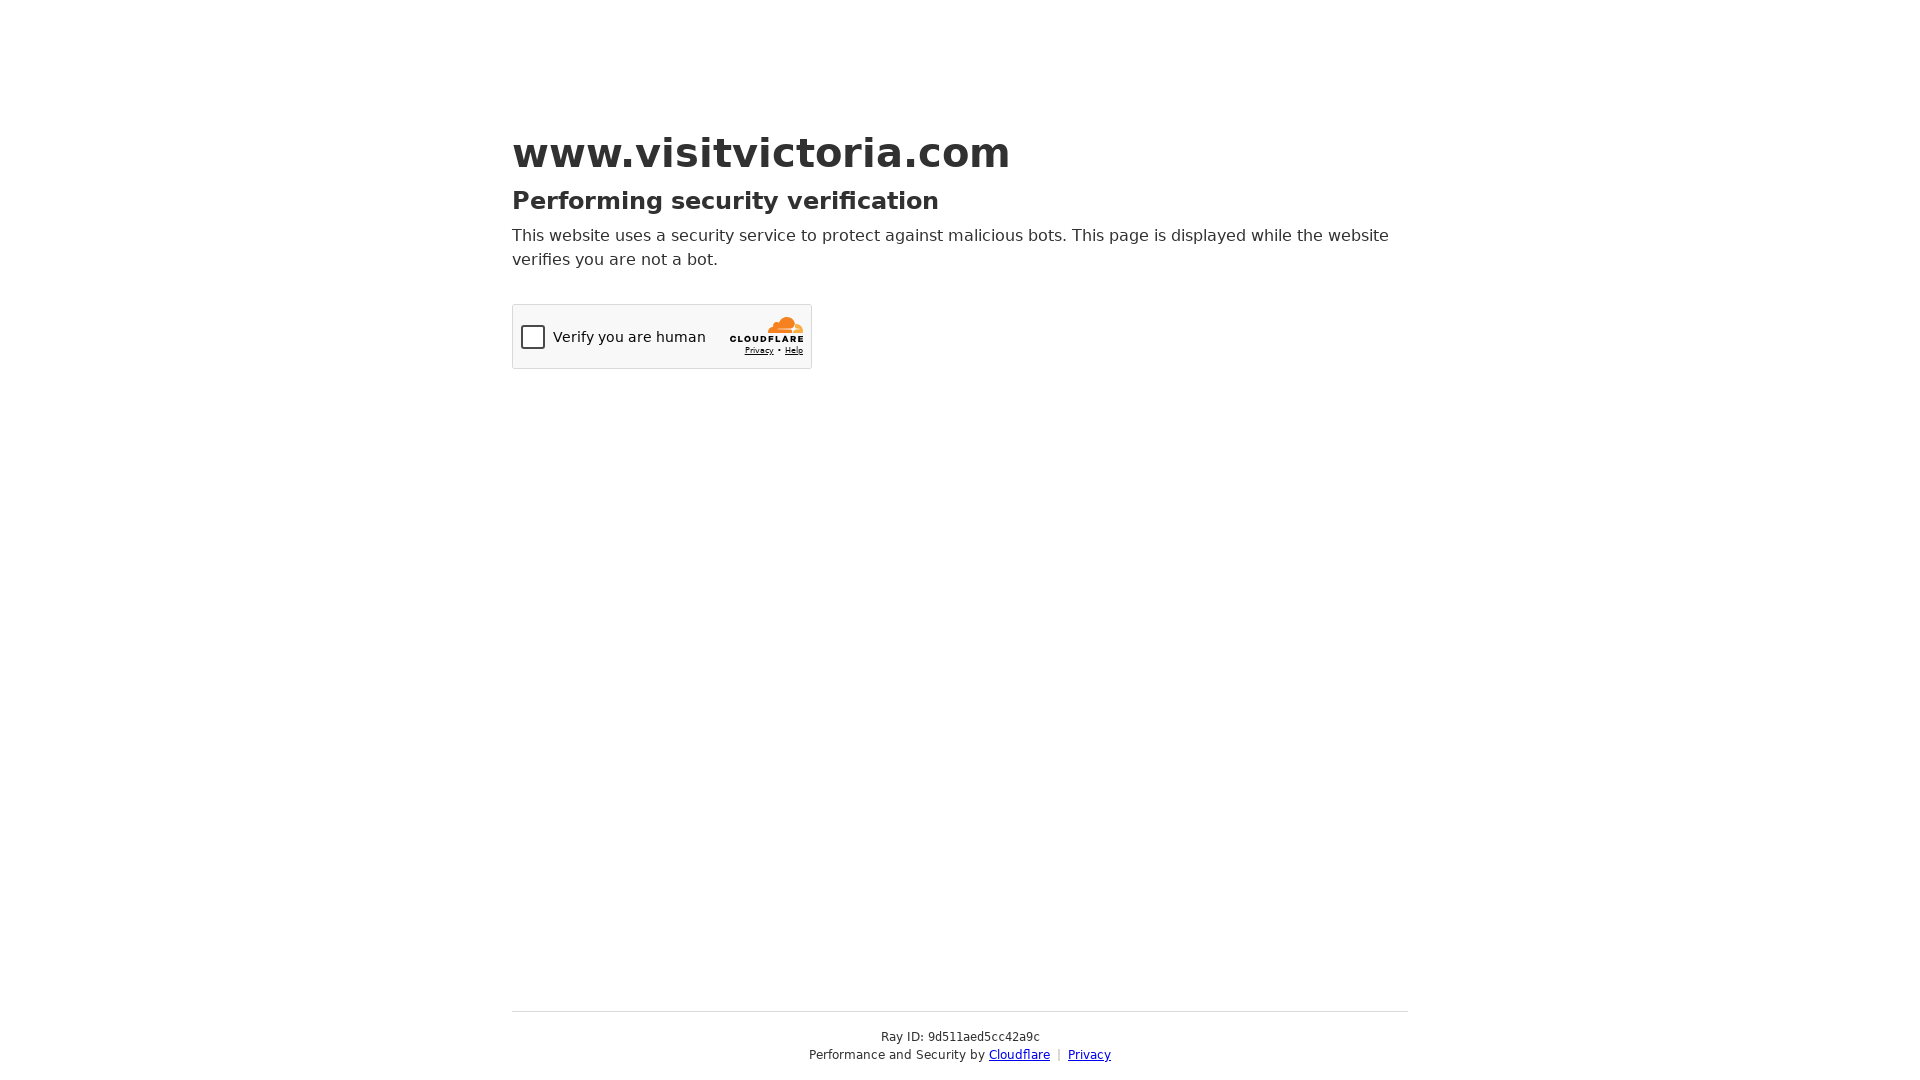